Tests the two-way data binding example by entering a name and verifying the Hello text updates

Starting URL: https://angularjs.org

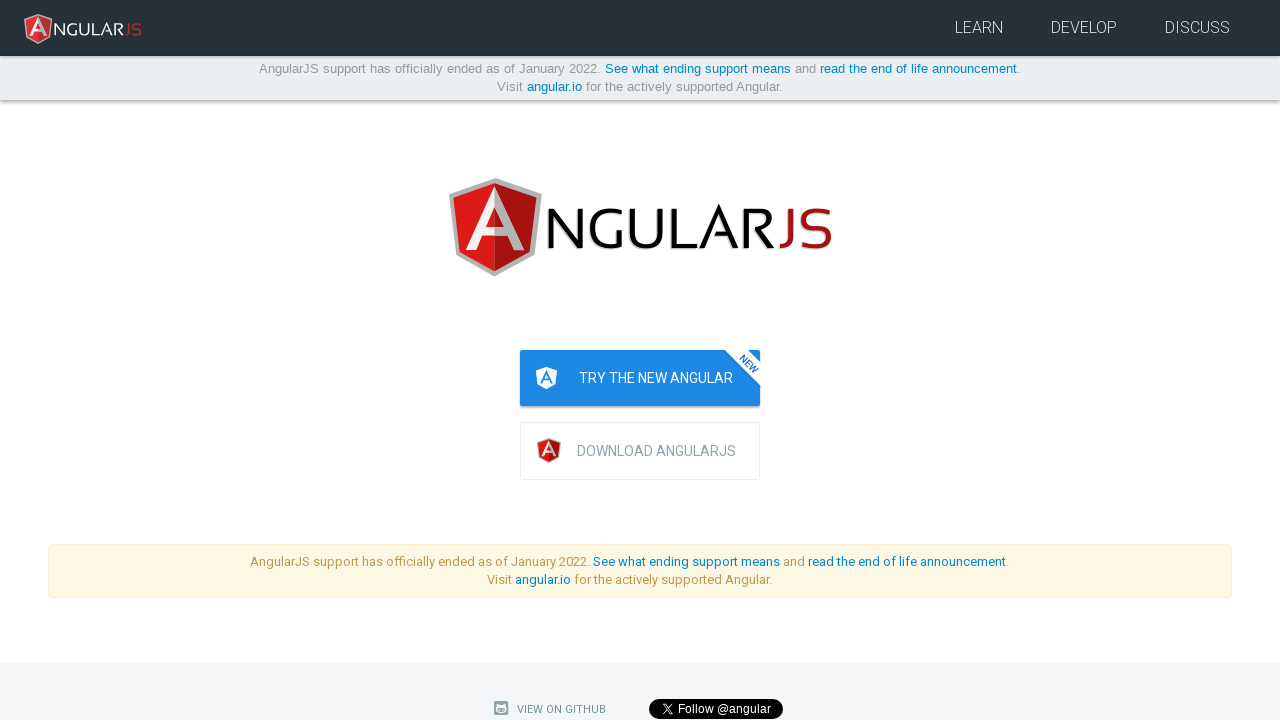

Clicked the yourName input field at (940, 360) on [ng-model="yourName"]
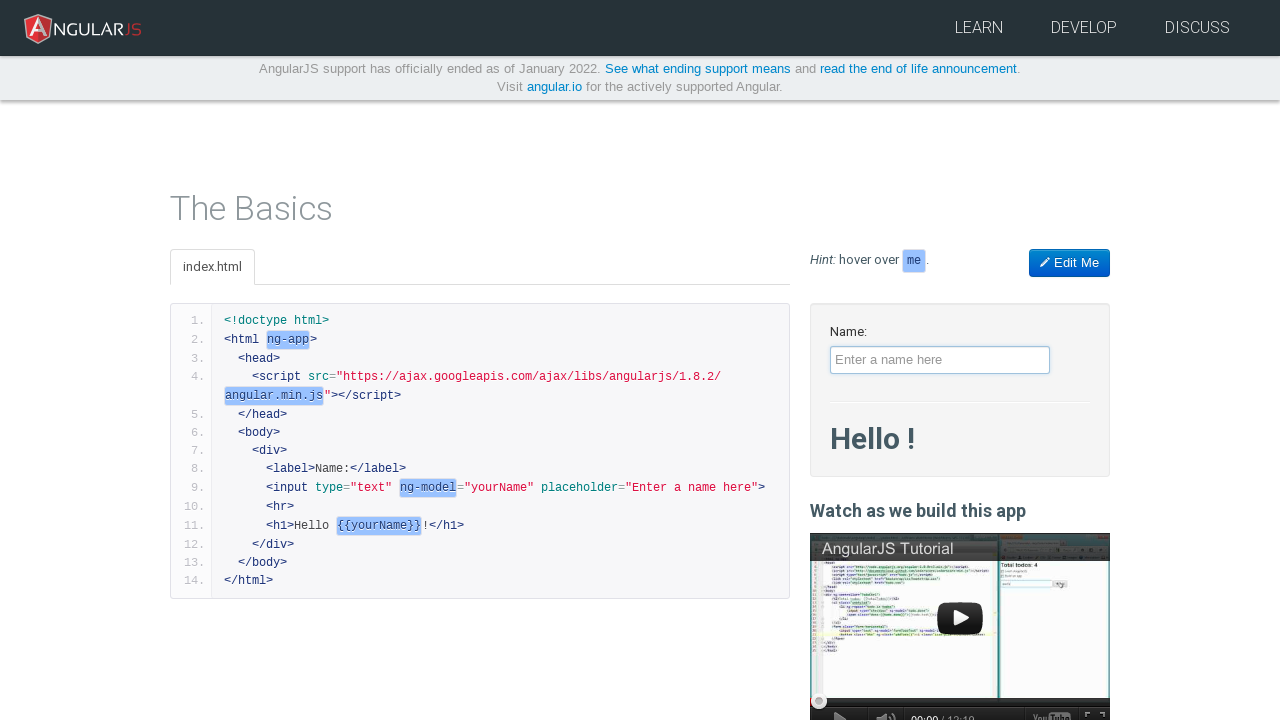

Entered 'Jeff' in the yourName input field on [ng-model="yourName"]
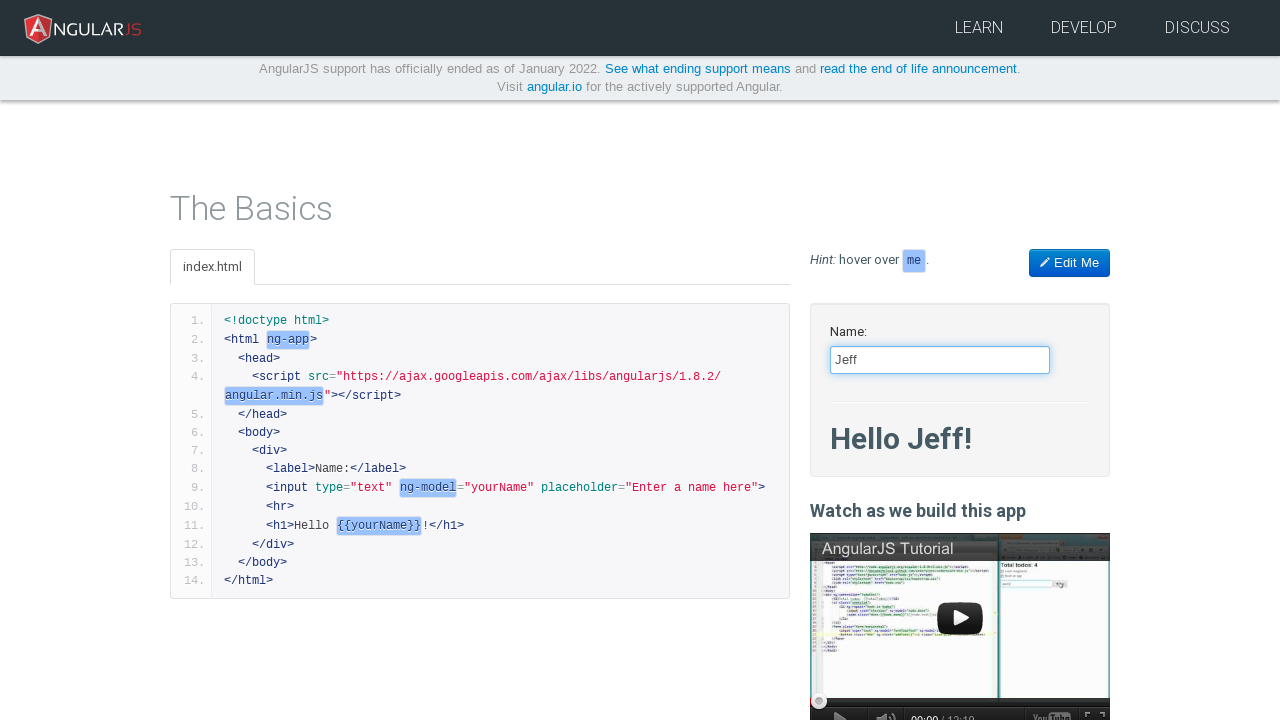

Verified that the Hello text updated after entering the name
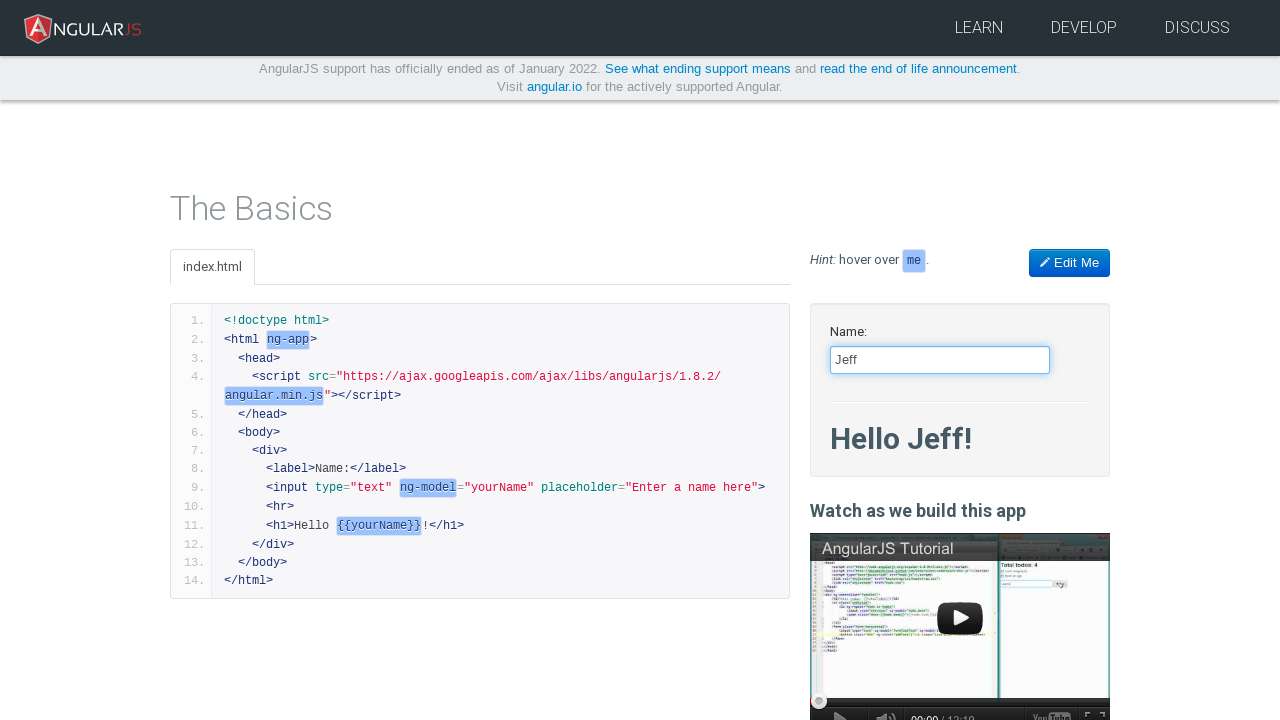

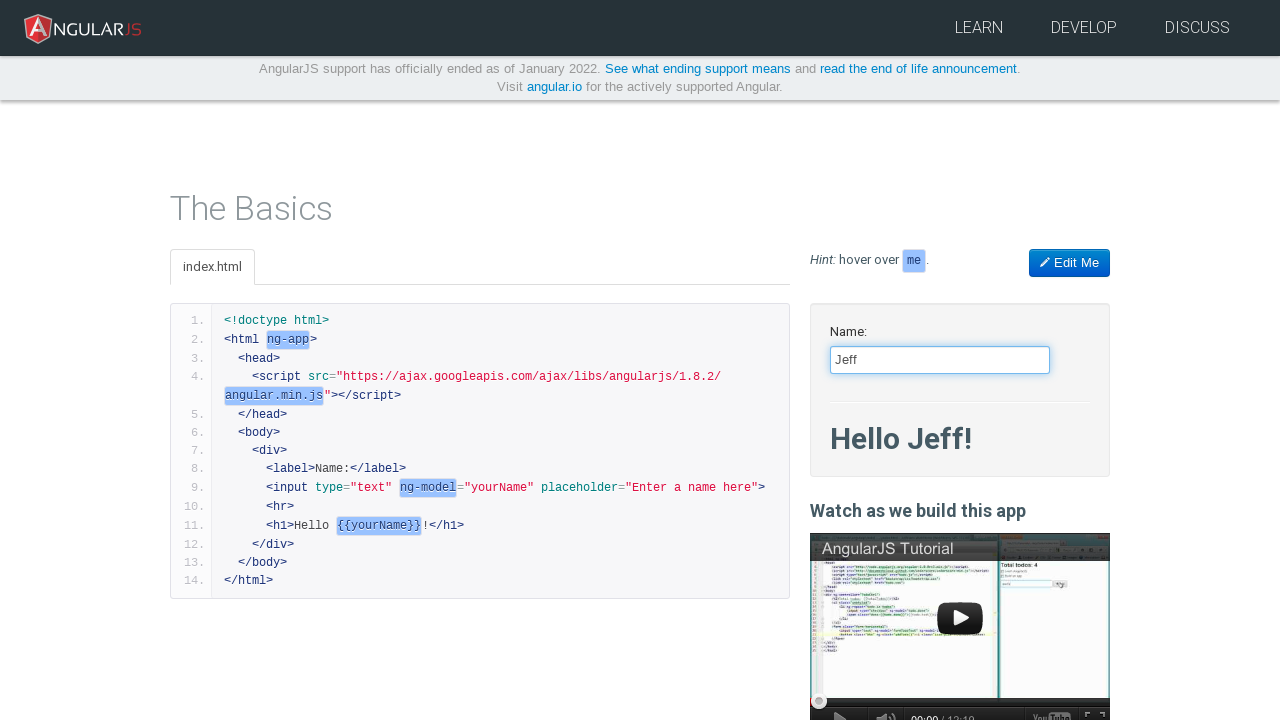